Tests filling the complete feedback form, submitting, clicking No to go back, and verifying all previously entered values are preserved

Starting URL: https://kristinek.github.io/site/tasks/provide_feedback

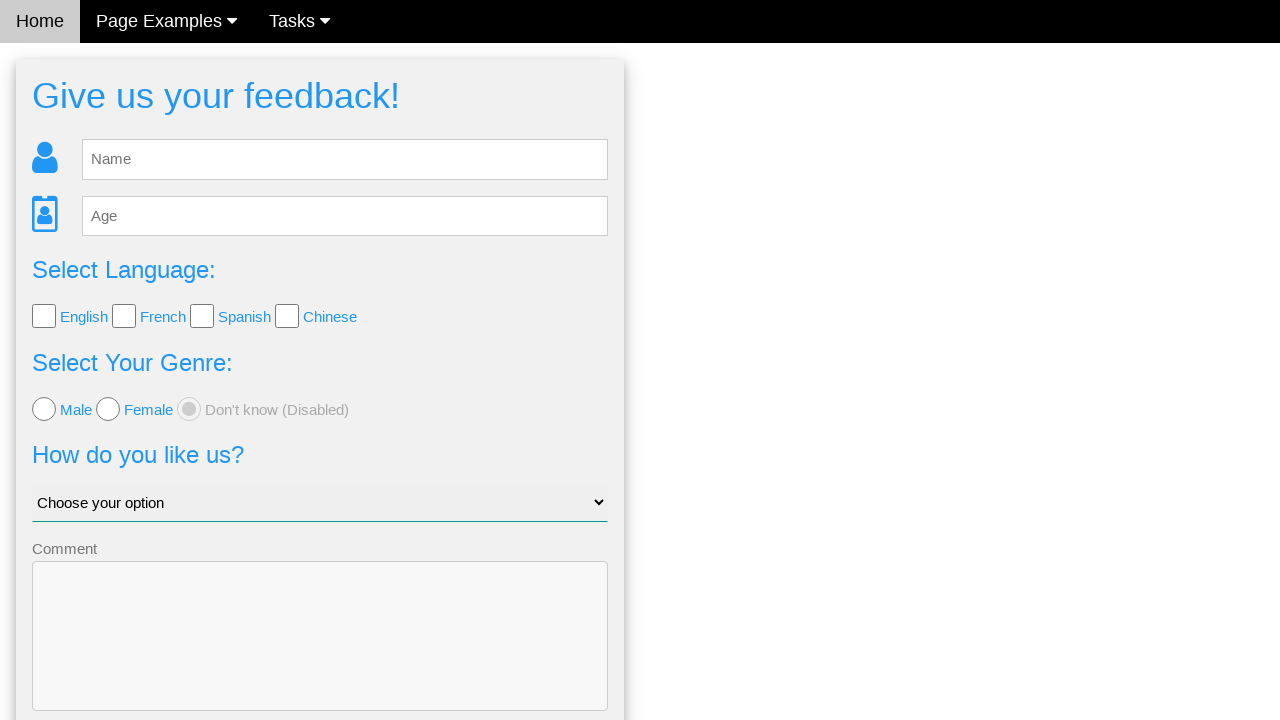

Filled name field with 'Vita' on #fb_name
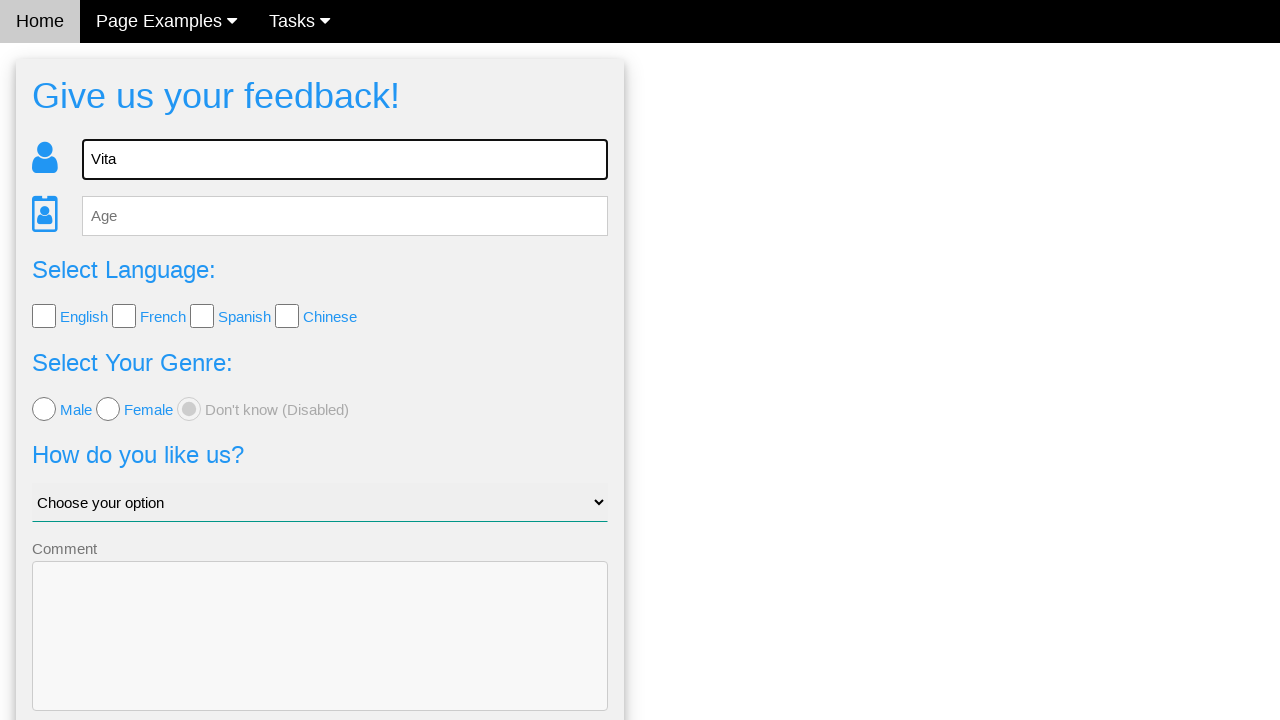

Filled age field with '30' on #fb_age
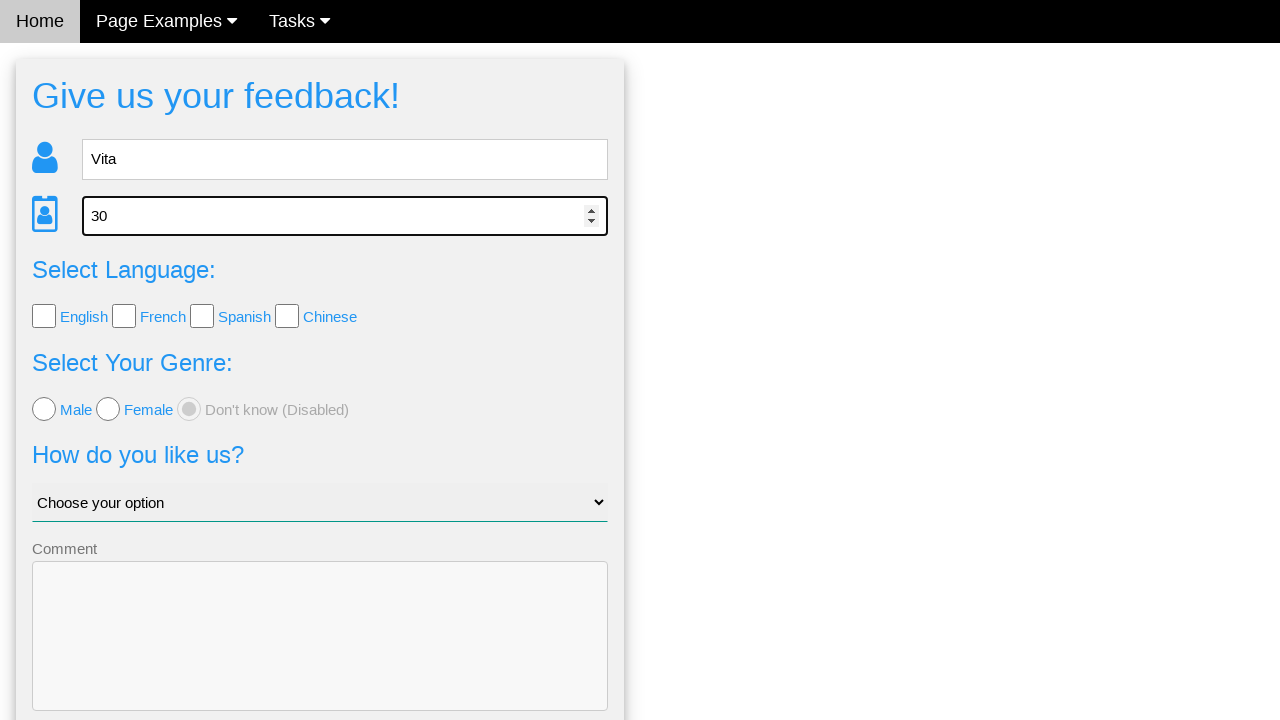

Filled comment field with 'Joey doesn't share food' on [name='comment']
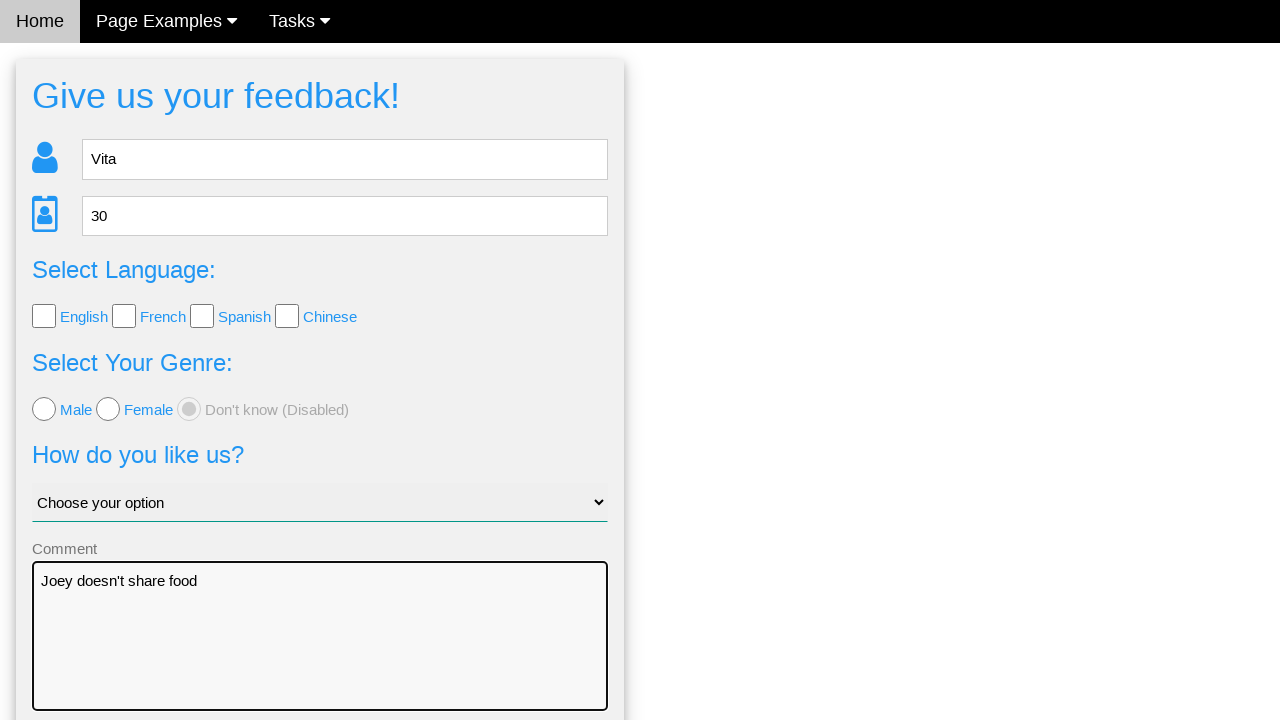

Checked first language checkbox (English) at (44, 316) on .w3-check >> nth=0
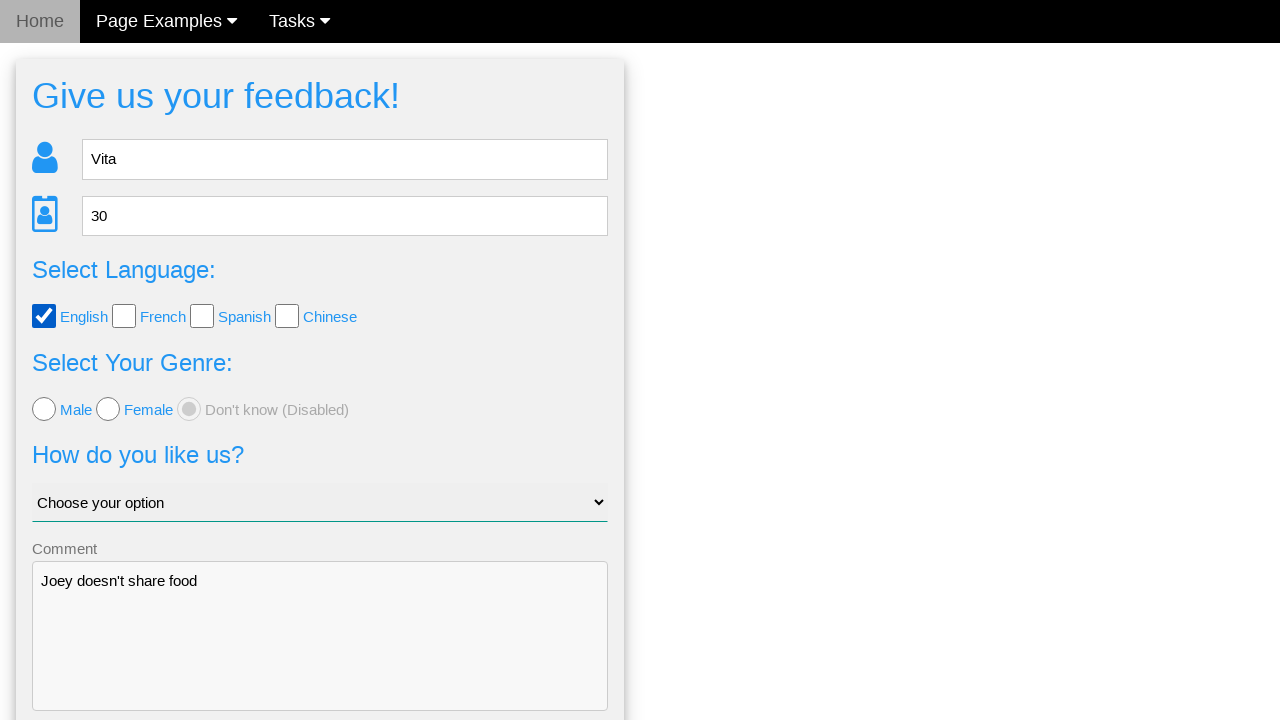

Selected female gender radio button at (108, 409) on .w3-radio >> nth=1
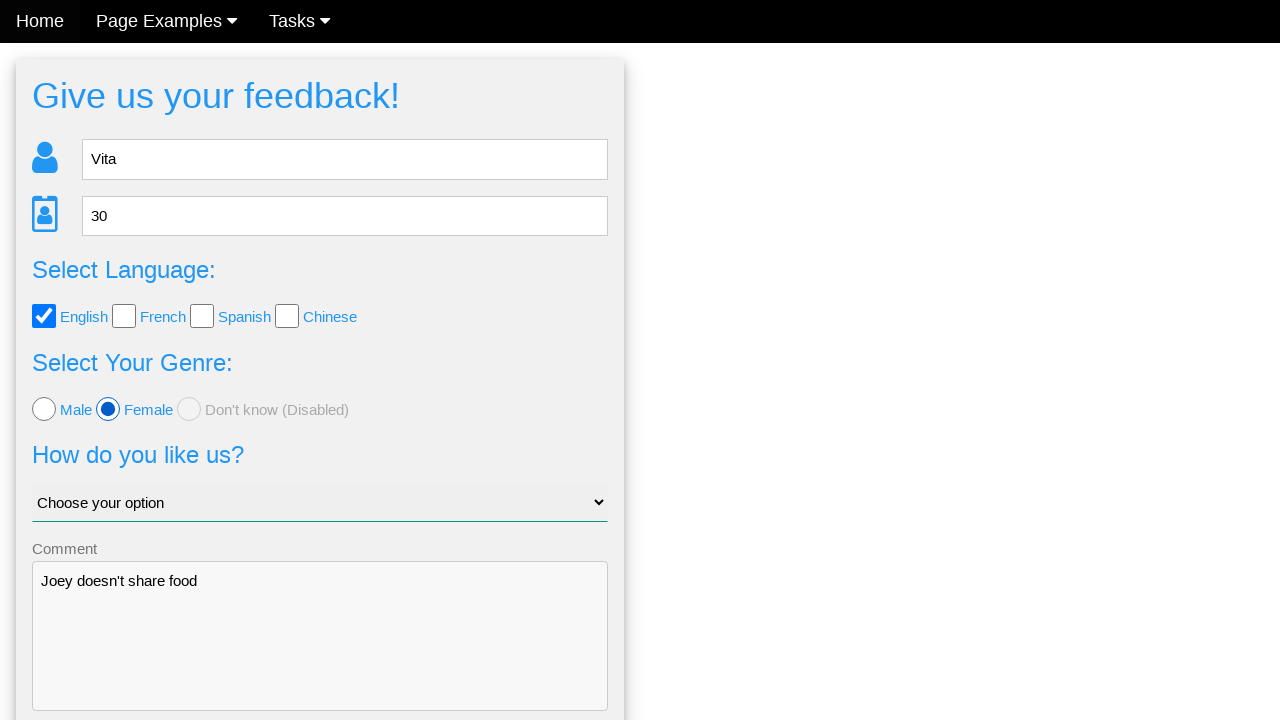

Selected 'Good' from feedback dropdown on #like_us
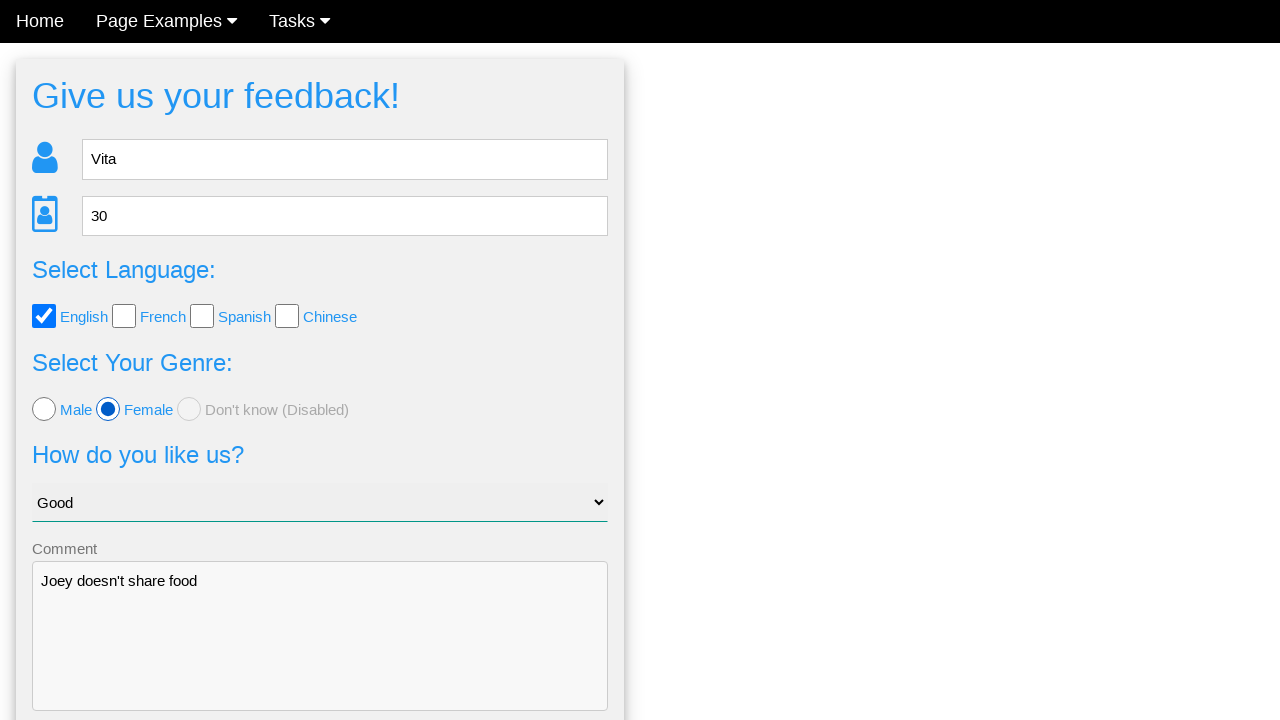

Clicked Send button to submit feedback form at (320, 656) on .w3-btn-block
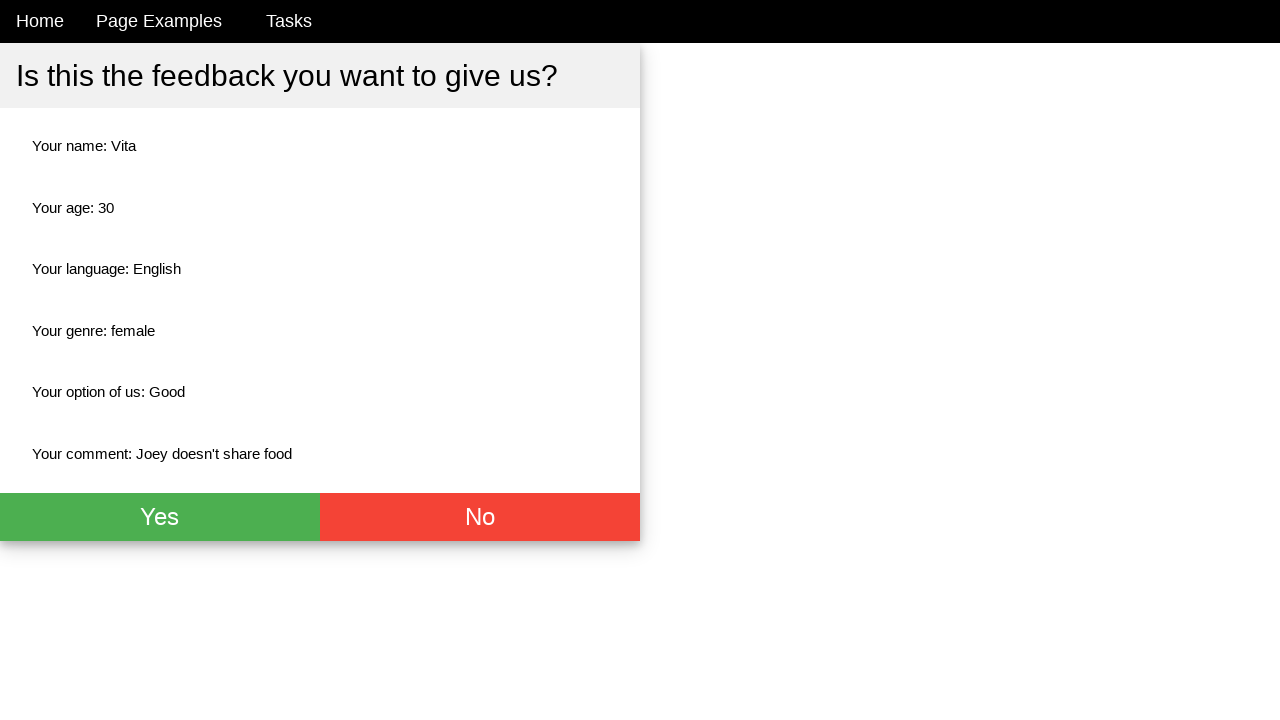

Clicked No button to return to feedback form at (480, 517) on .w3-red
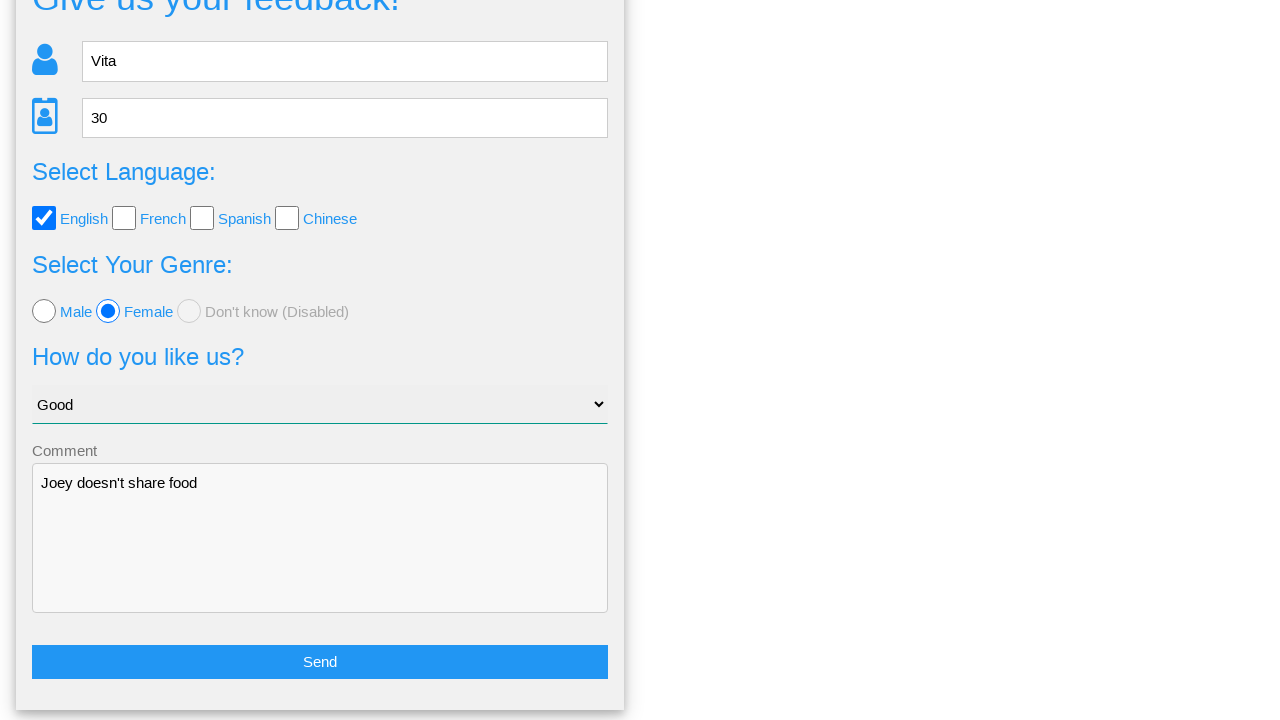

Verified name field still contains 'Vita'
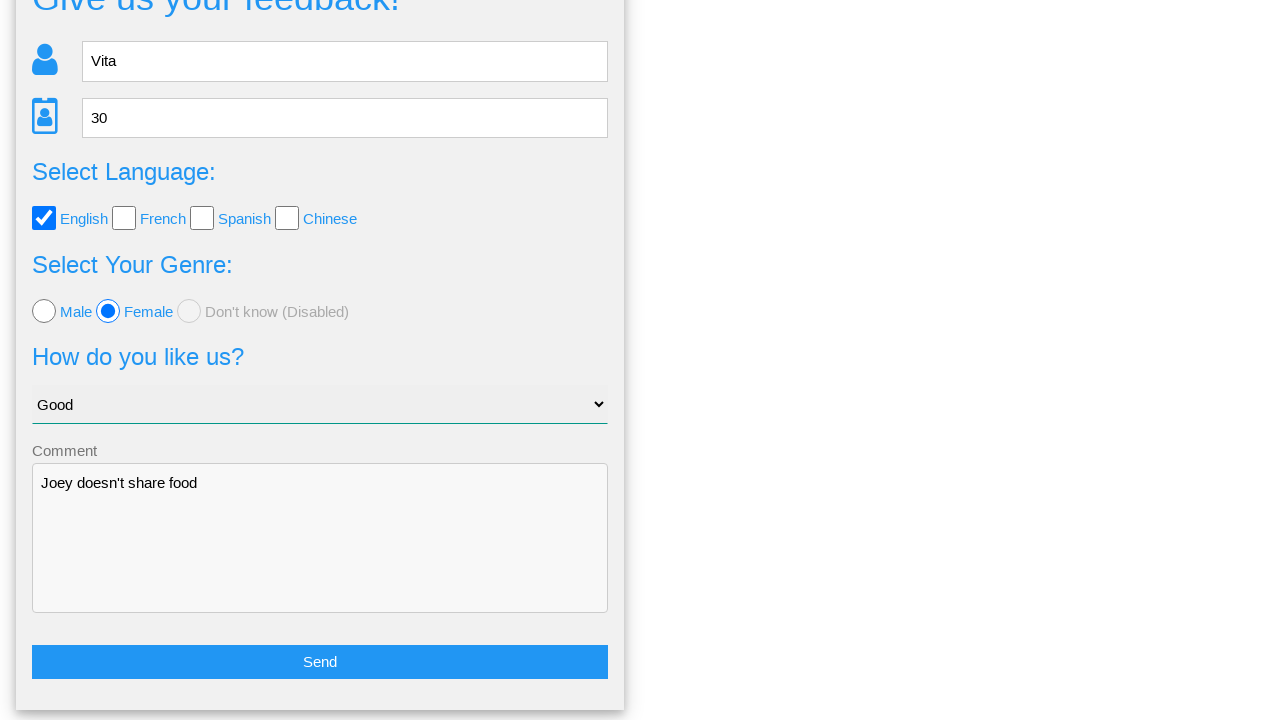

Verified age field still contains '30'
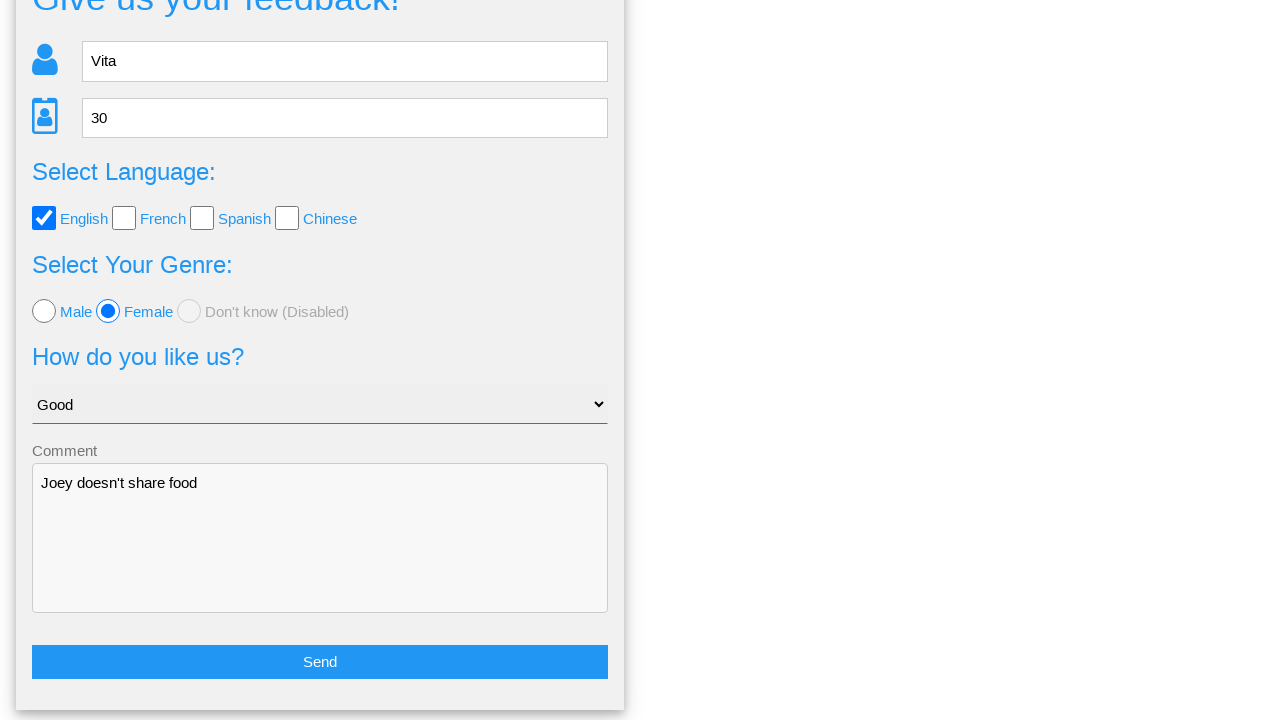

Verified comment field still contains 'Joey doesn't share food'
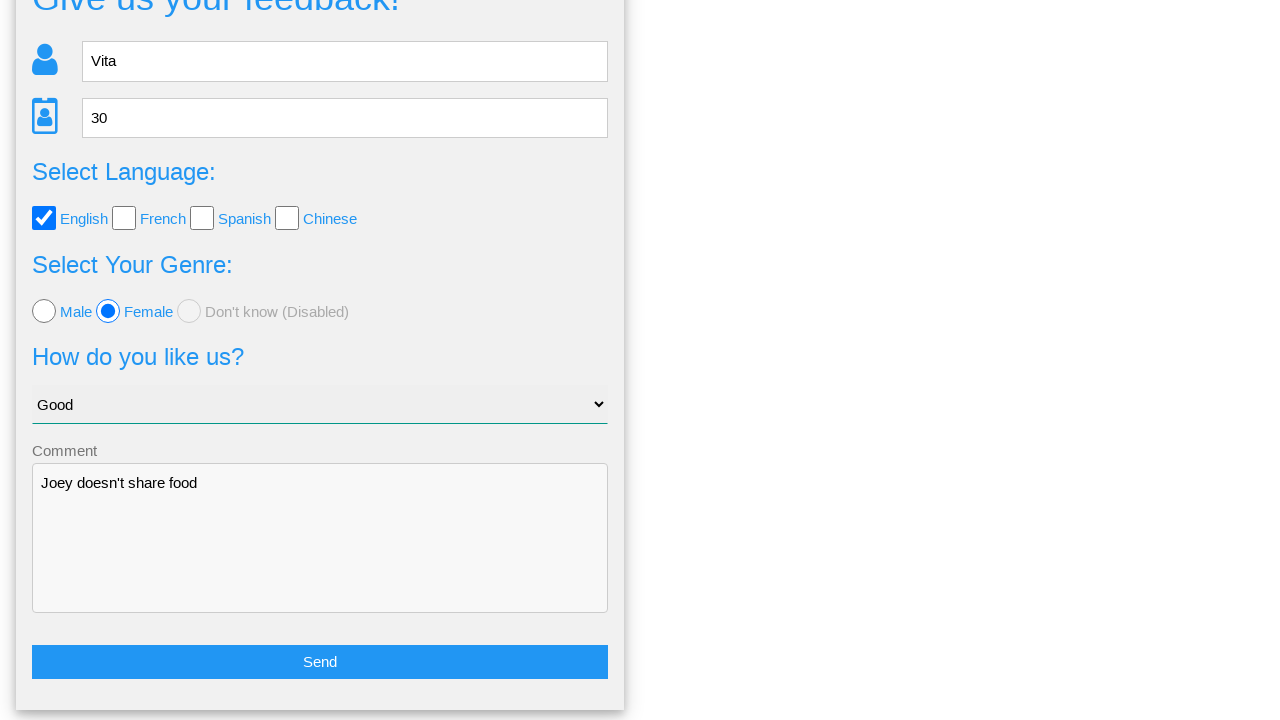

Verified English language checkbox is still checked
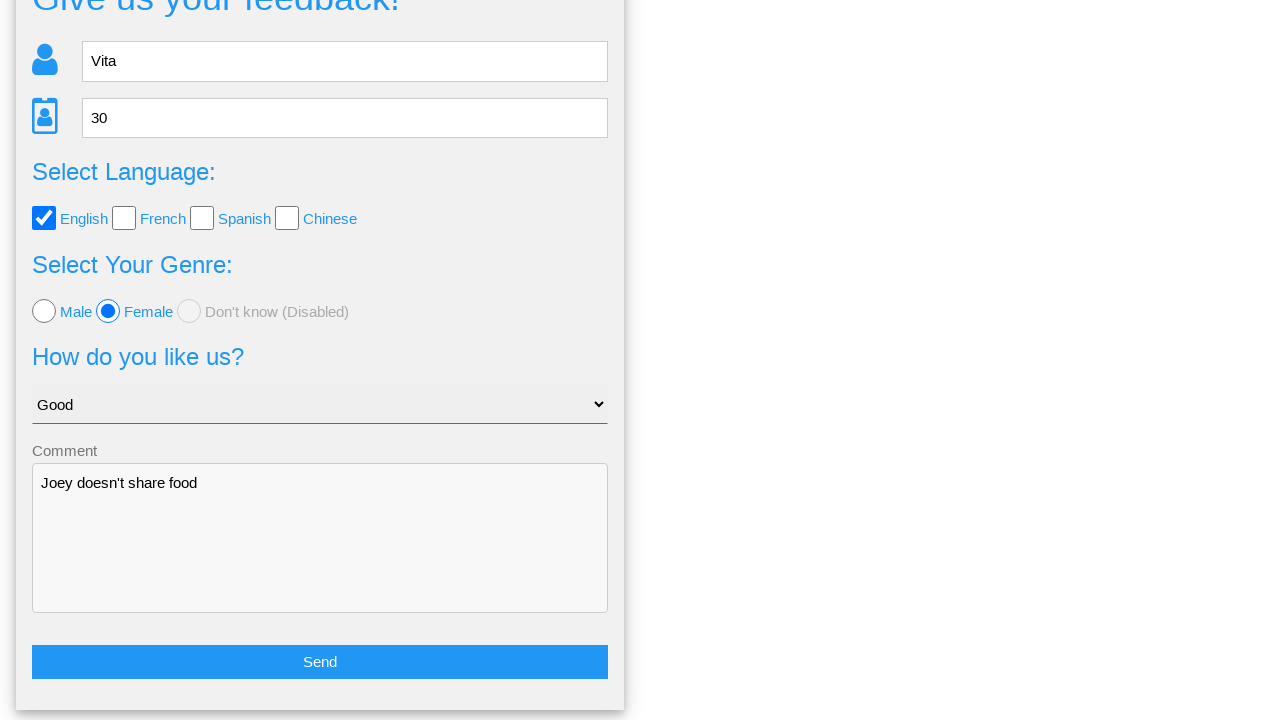

Verified female gender radio button is still checked
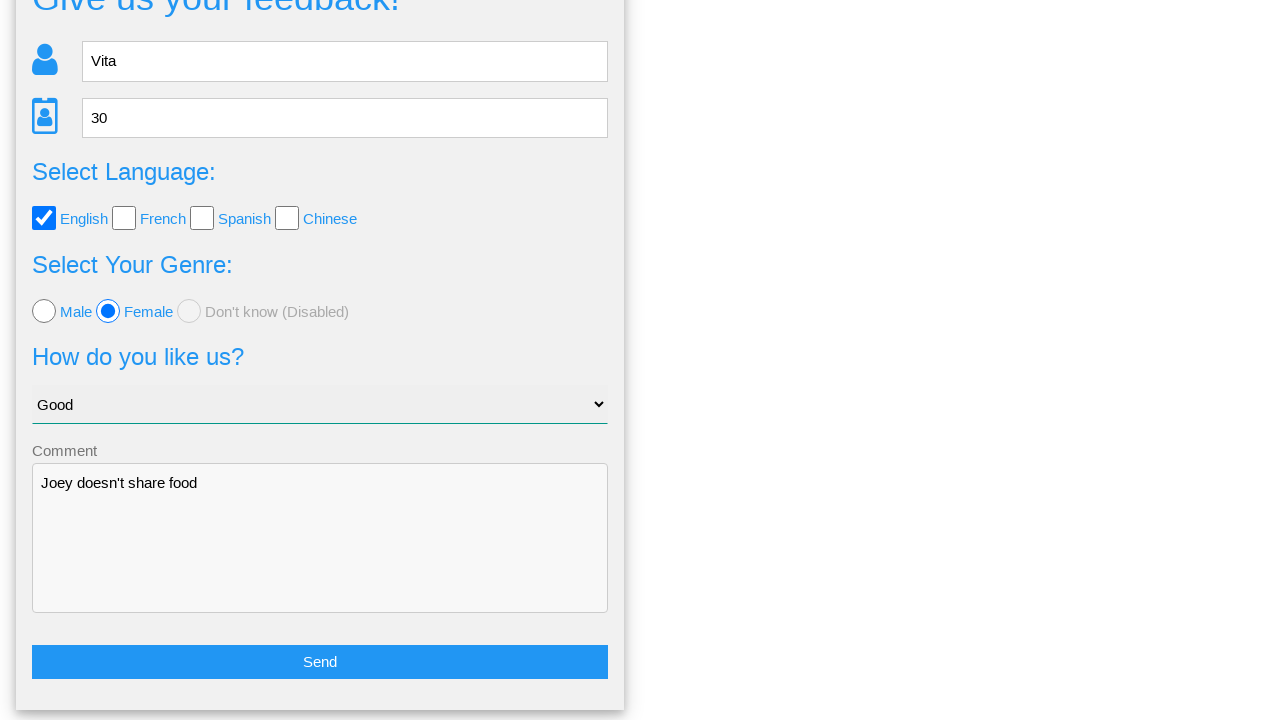

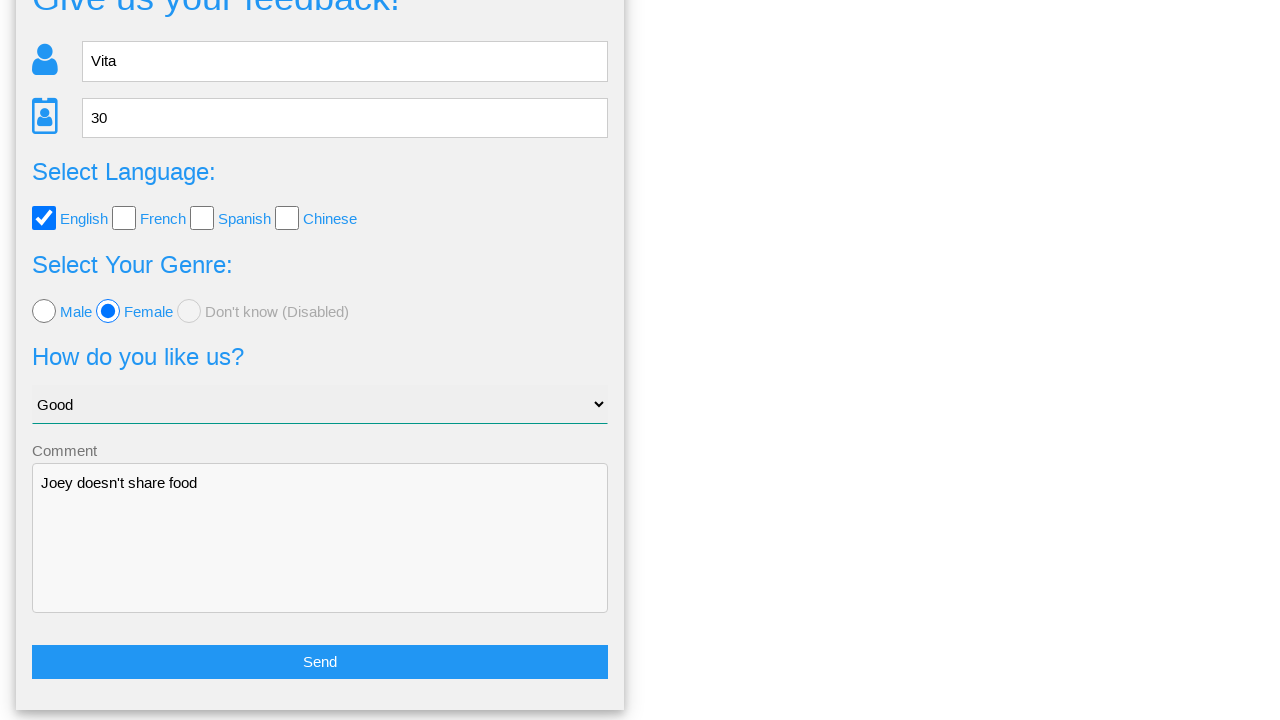